Tests basic functionality by navigating to the Sauce Labs website and verifying that the text "Sauce Labs" is present on the page

Starting URL: https://www.saucelabs.com

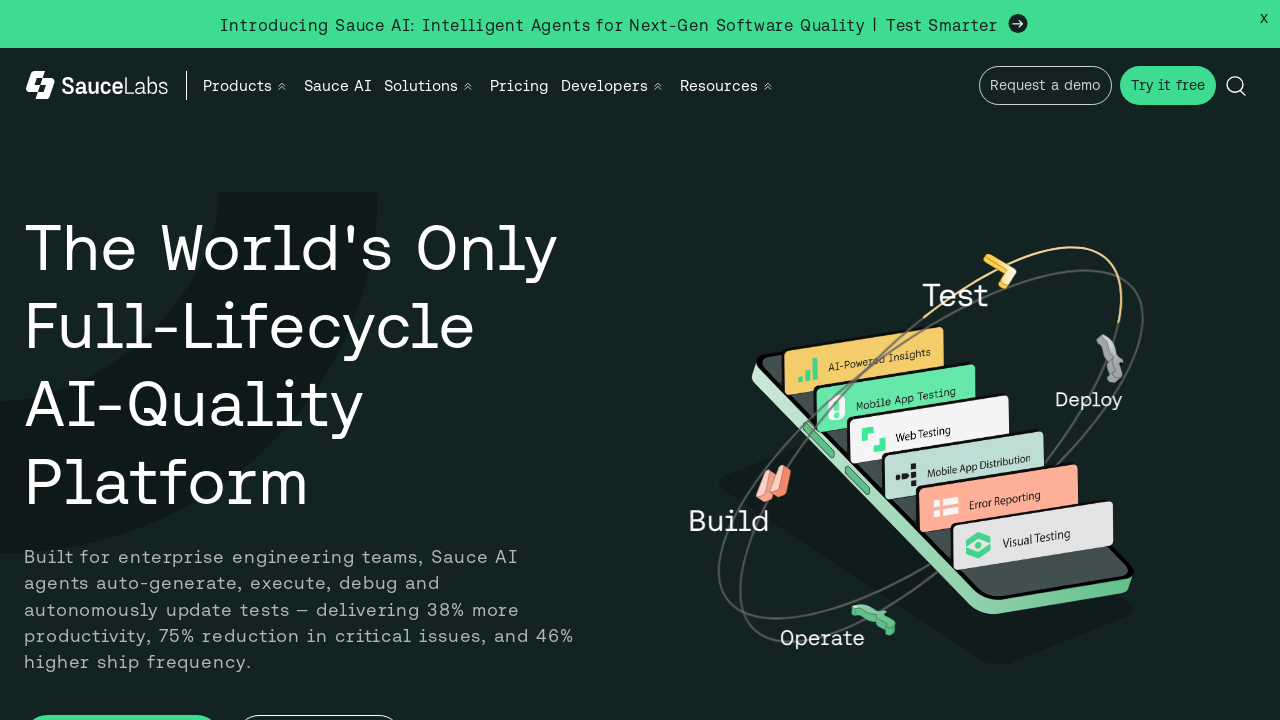

Waited for page to reach domcontentloaded state
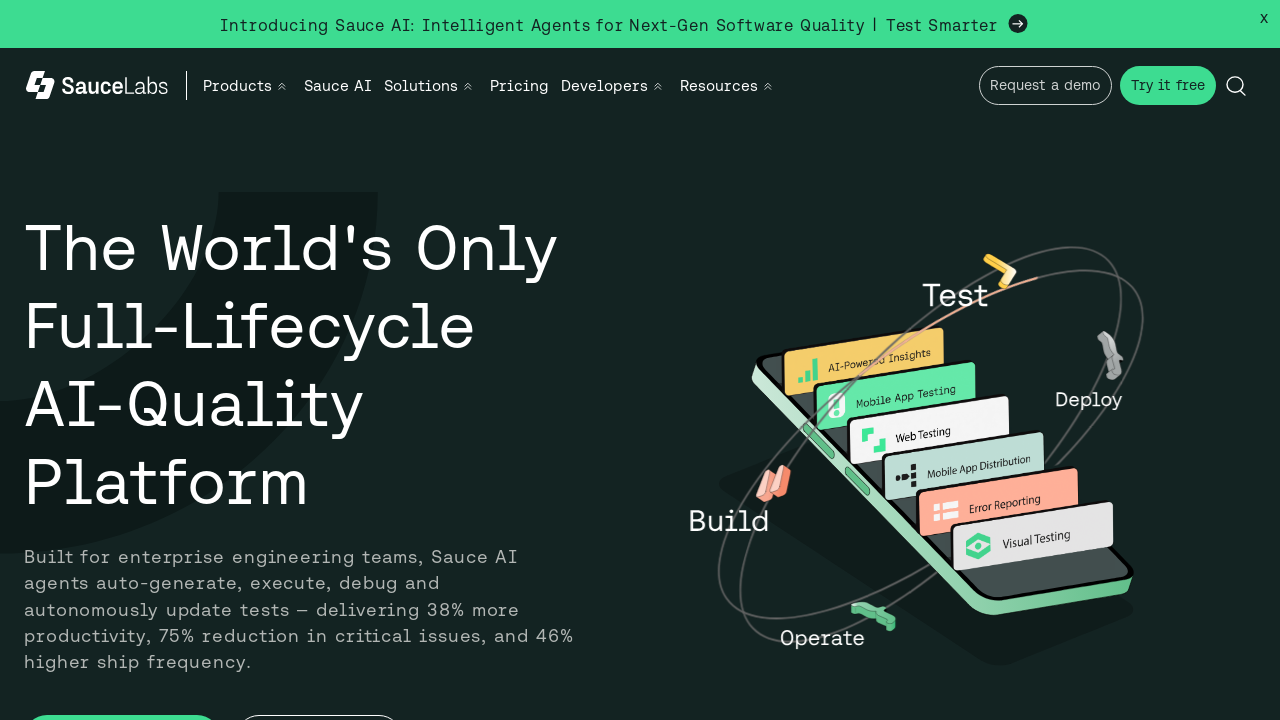

Verified that 'Sauce Labs' text is present on the page
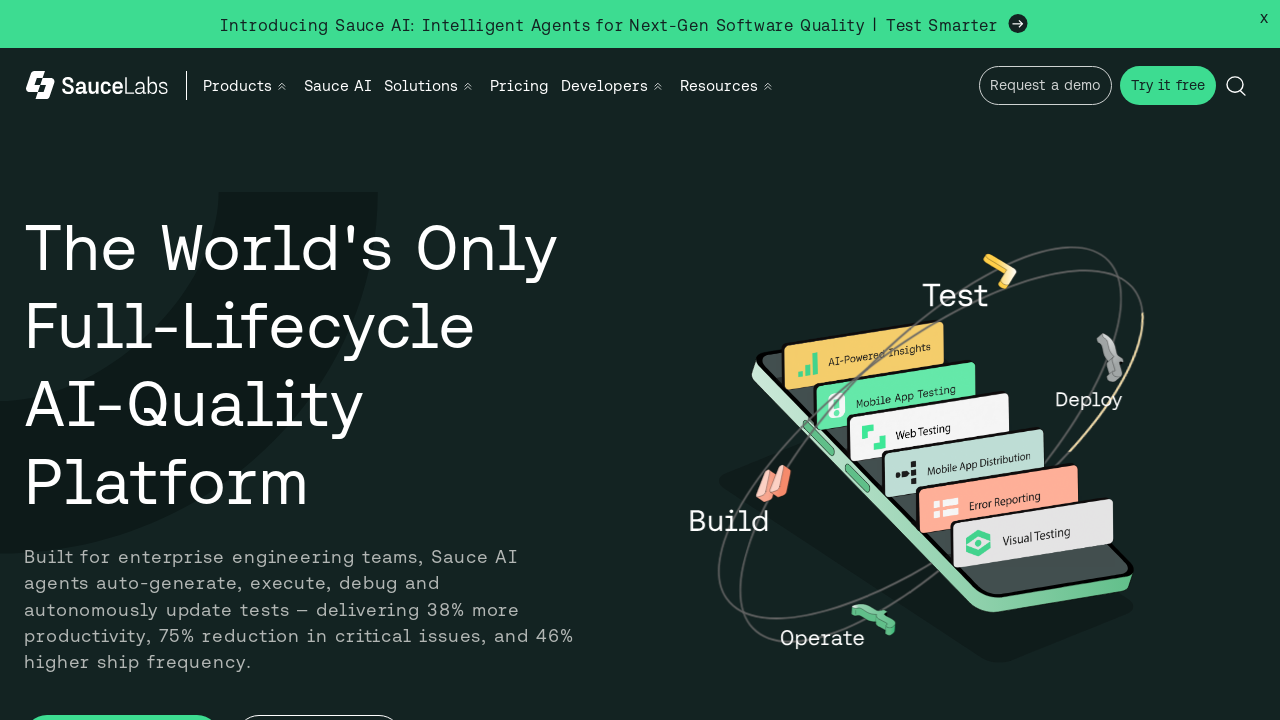

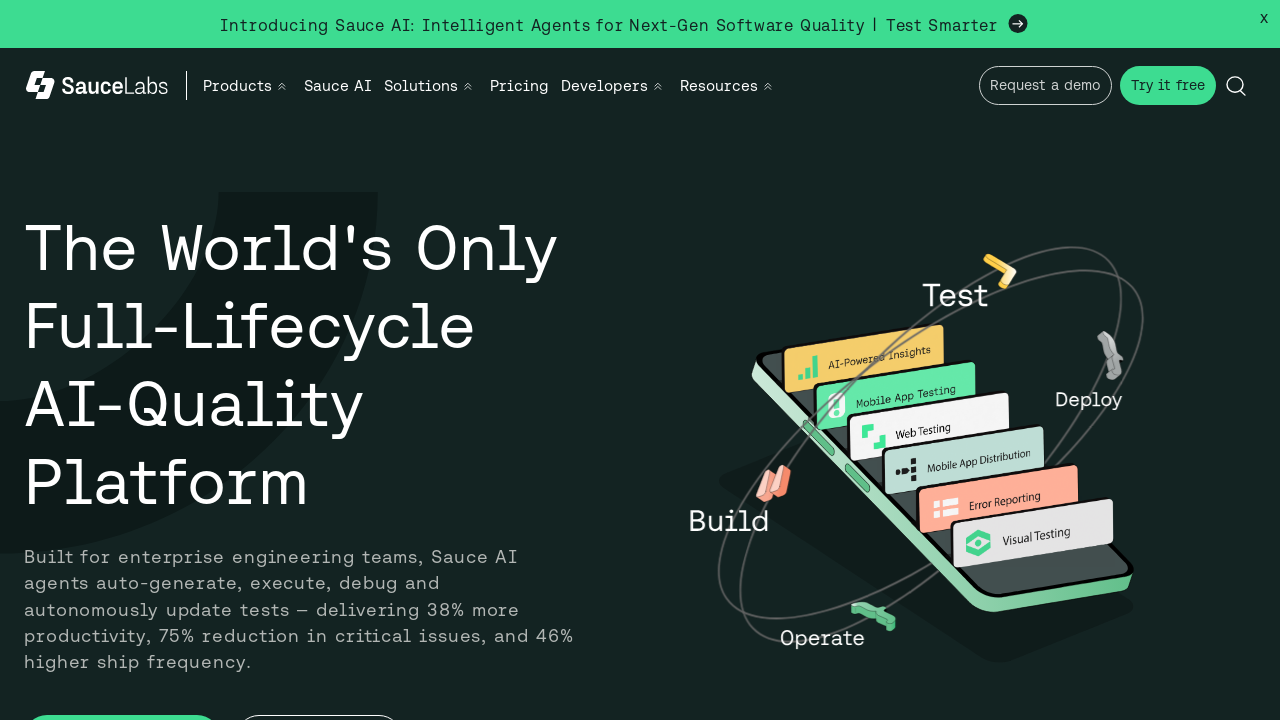